Tests alert handling on APSRTC bus booking website by clicking the search button without filling required fields, which triggers an alert, then accepting the alert

Starting URL: https://apsrtconline.in/oprs-web/

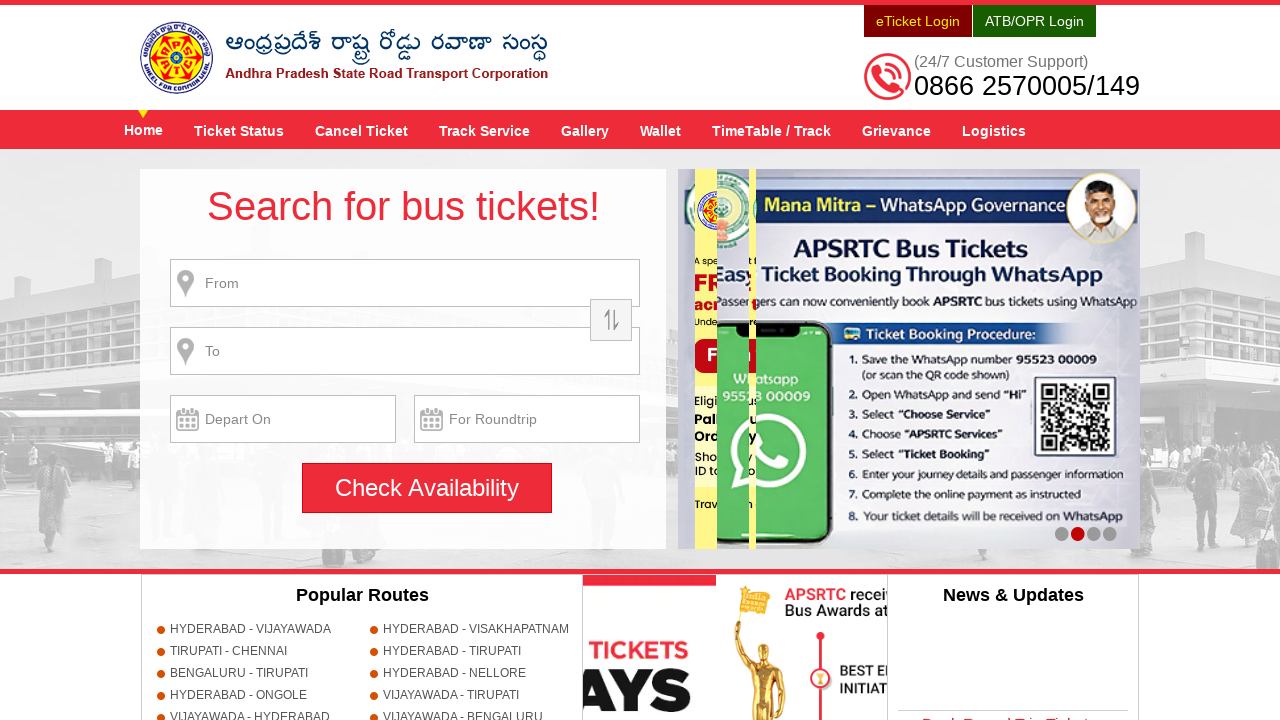

Clicked search button without filling required fields to trigger alert at (427, 488) on #searchBtn
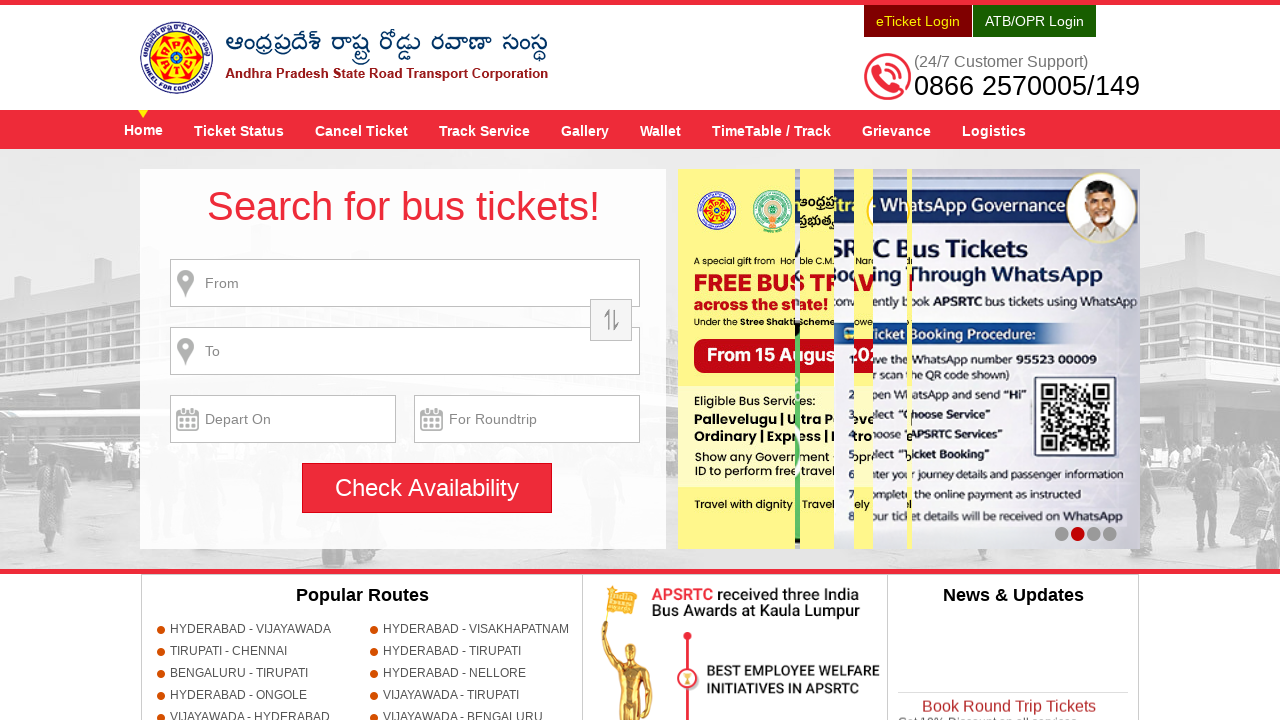

Set up alert handler to accept dialogs
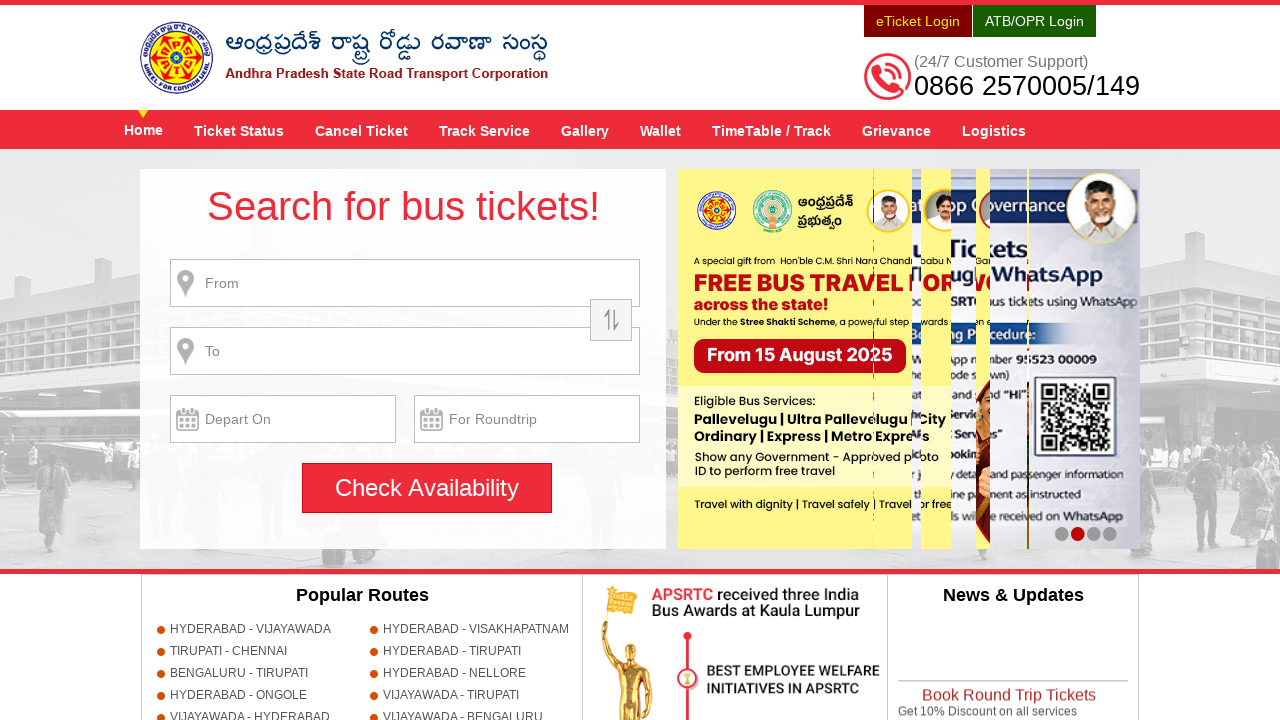

Registered dialog handler function to log and accept alerts
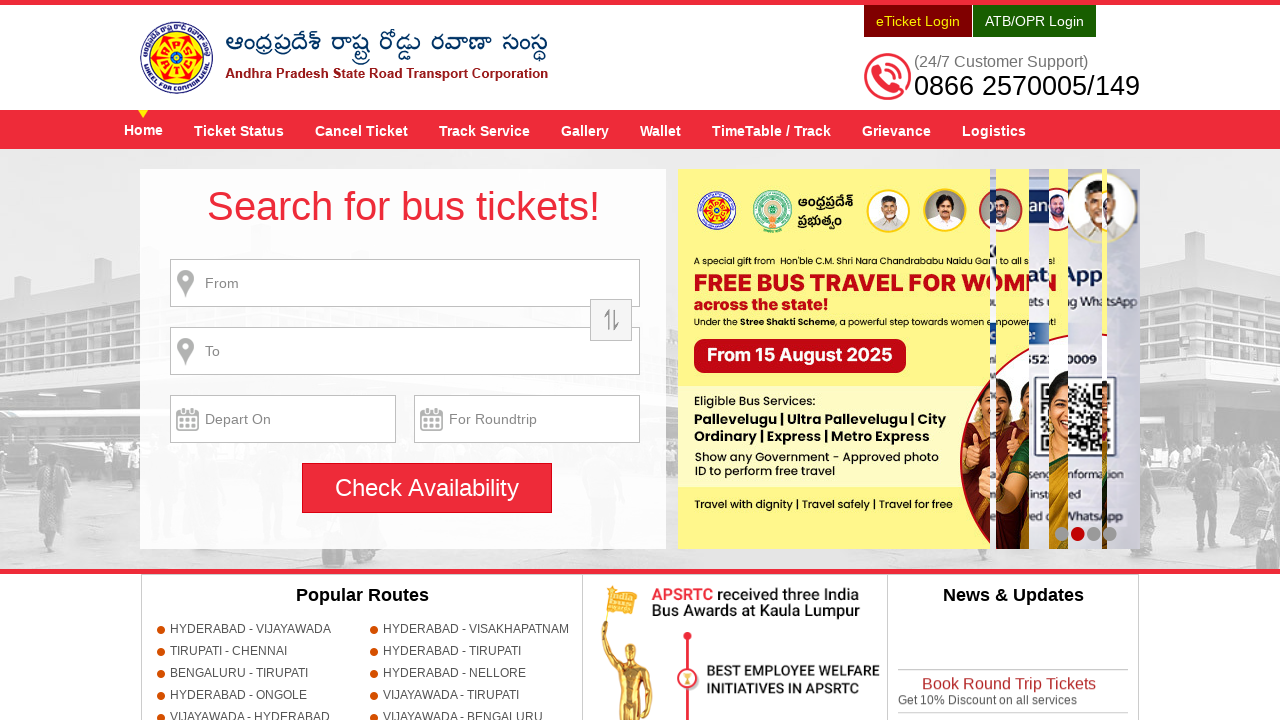

Clicked search button to trigger alert dialog at (427, 488) on #searchBtn
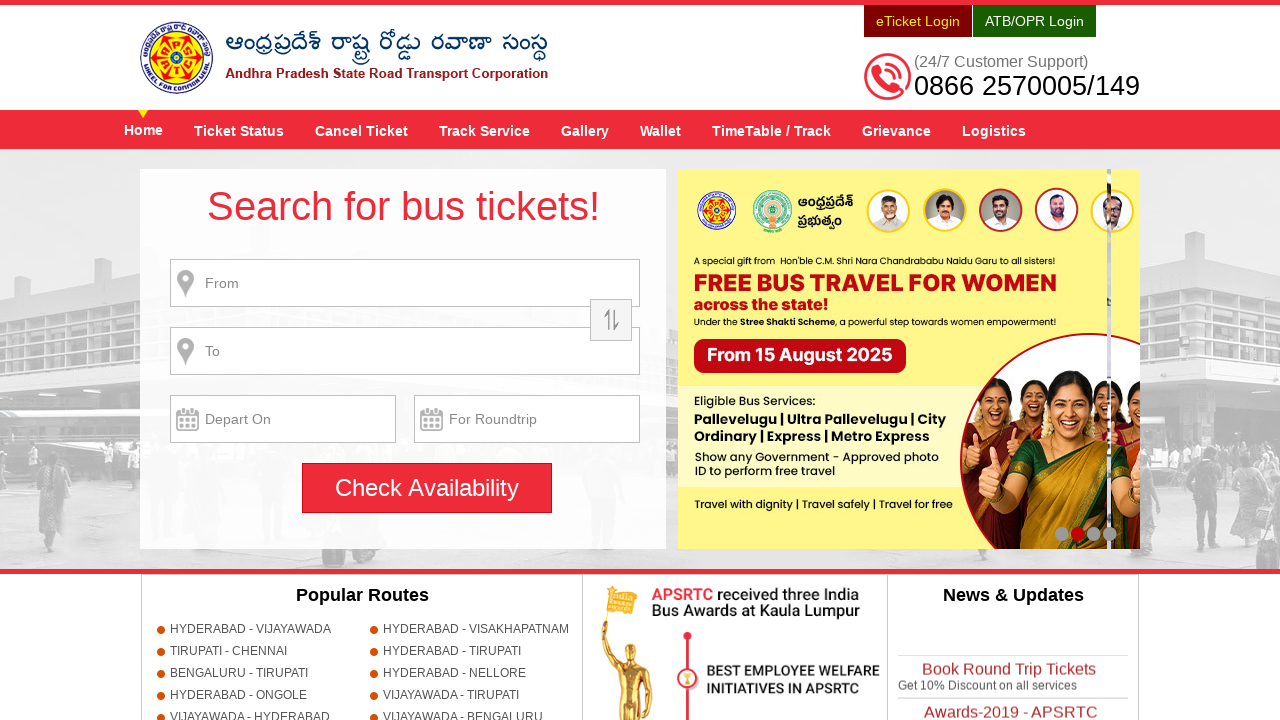

Waited for alert to be processed
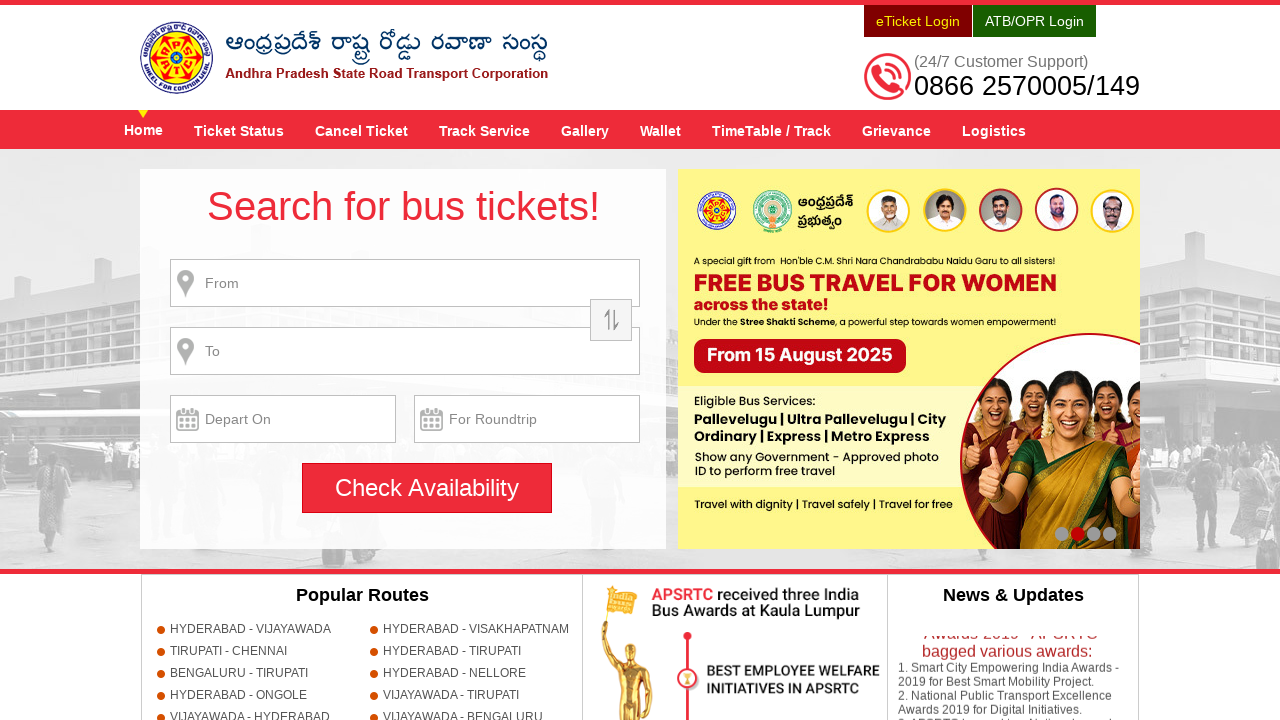

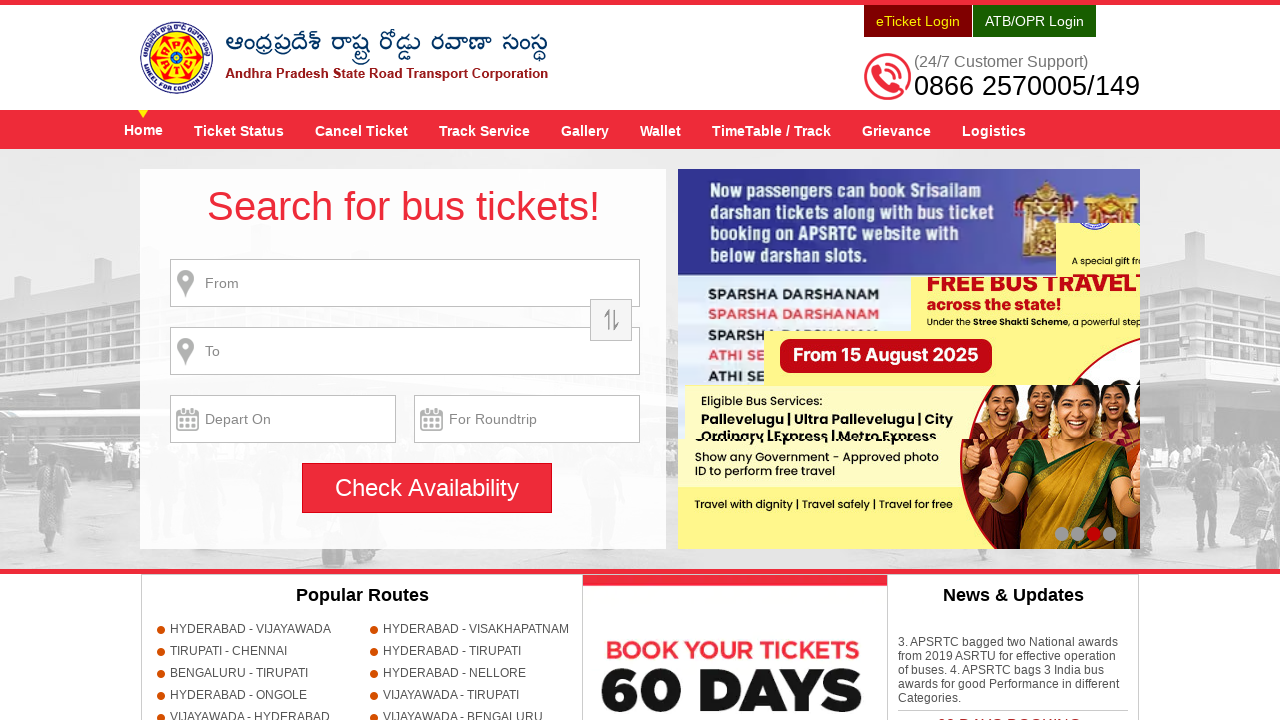